Tests text-only search functionality by entering "iPad" in the search bar and clicking the search button, then verifying no matching products are found.

Starting URL: https://ecommerce-playground.lambdatest.io/

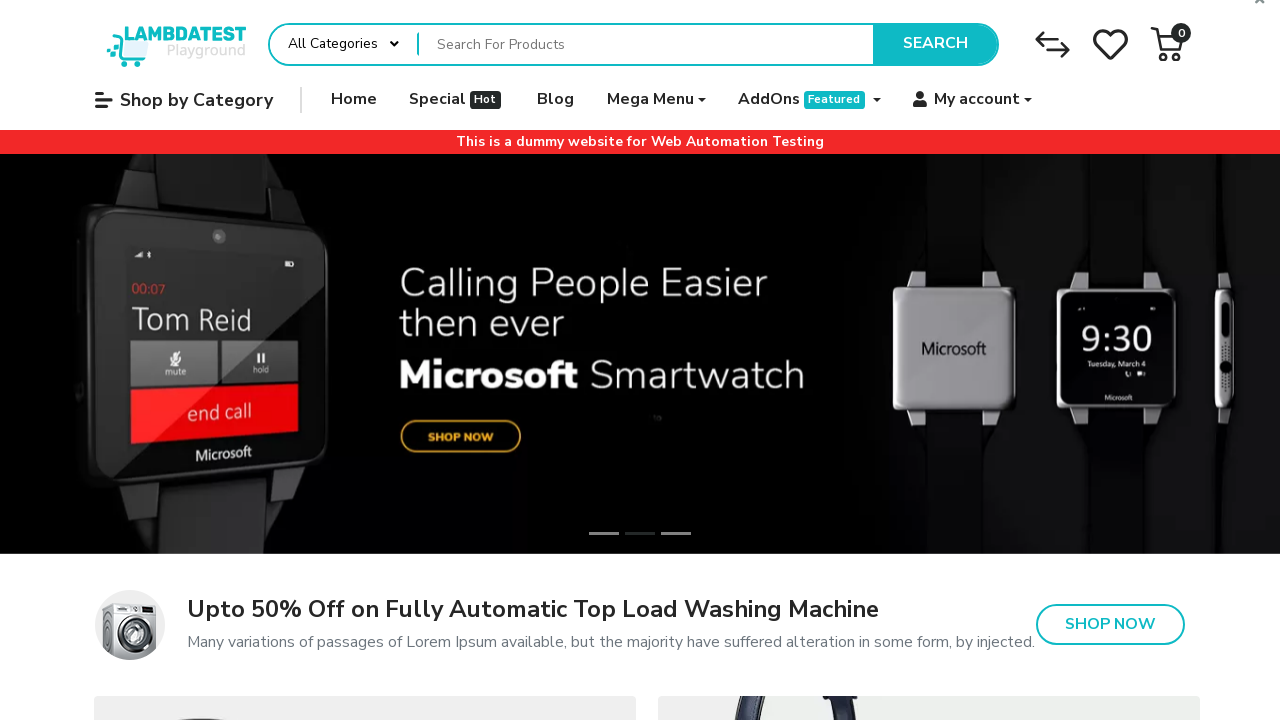

Filled search bar with 'iPad' on input[name='search']
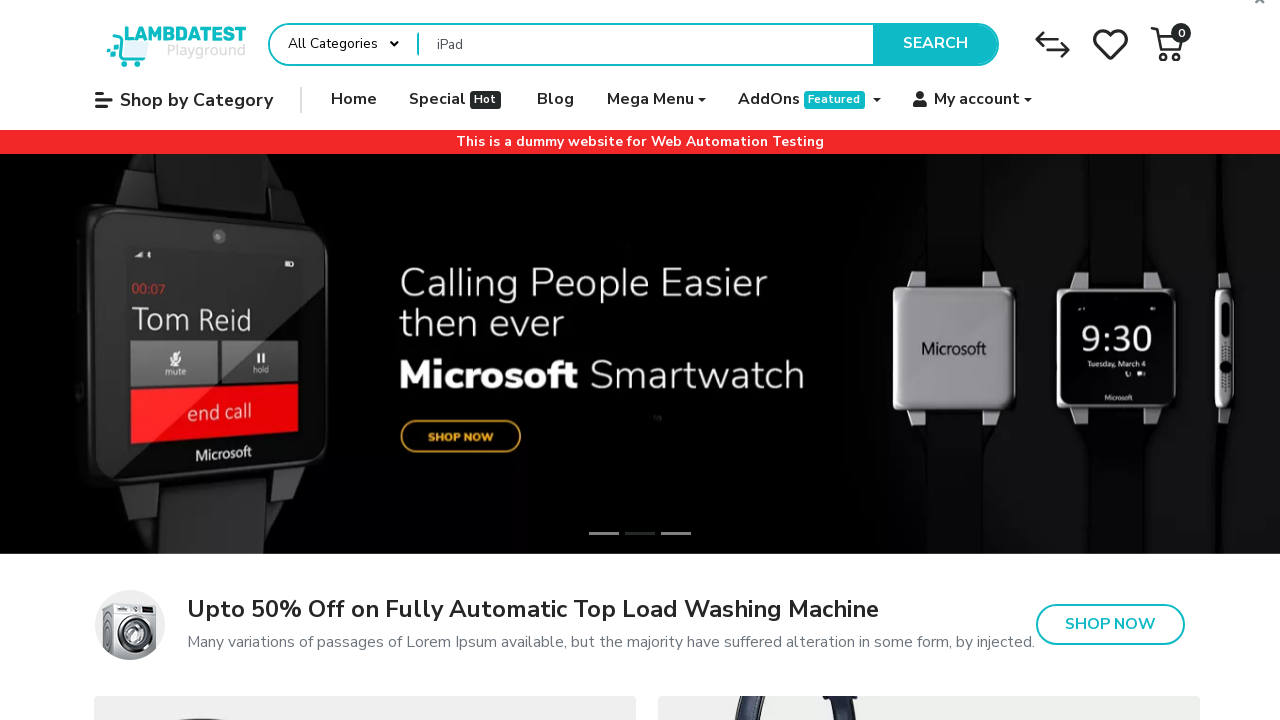

Clicked search button at (935, 44) on button.type-text
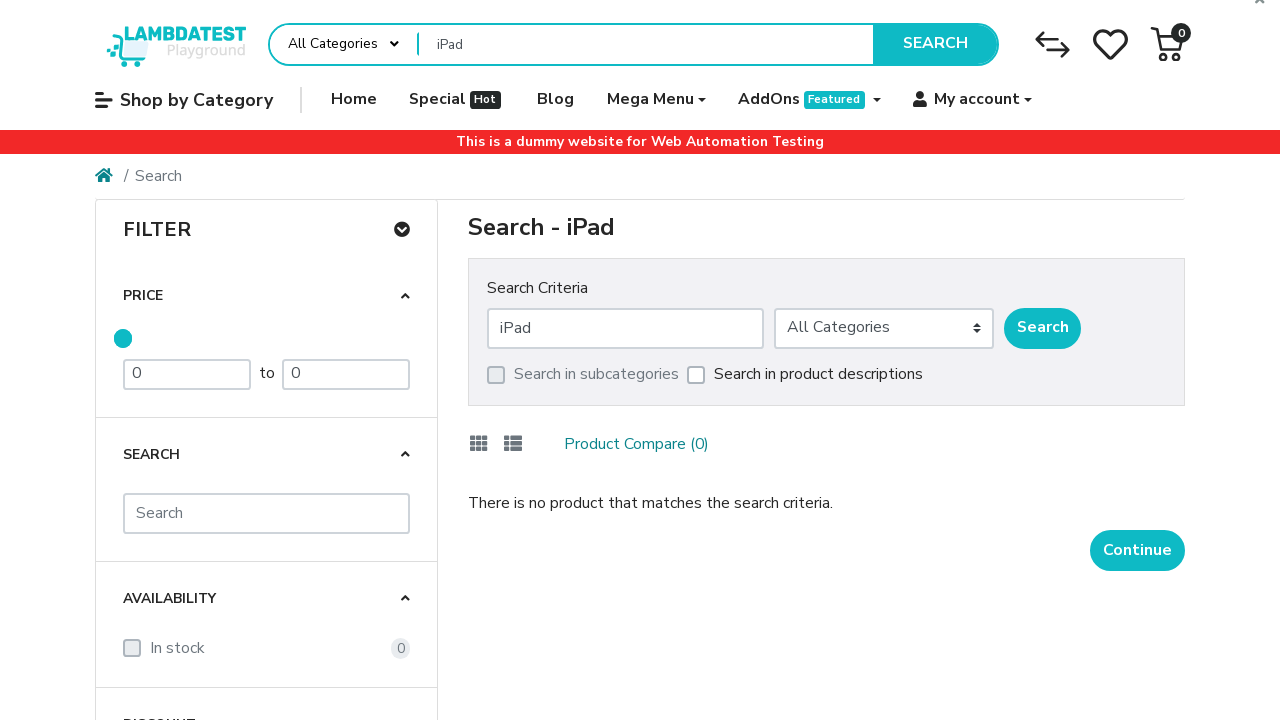

Verified that no matching products were found for 'iPad'
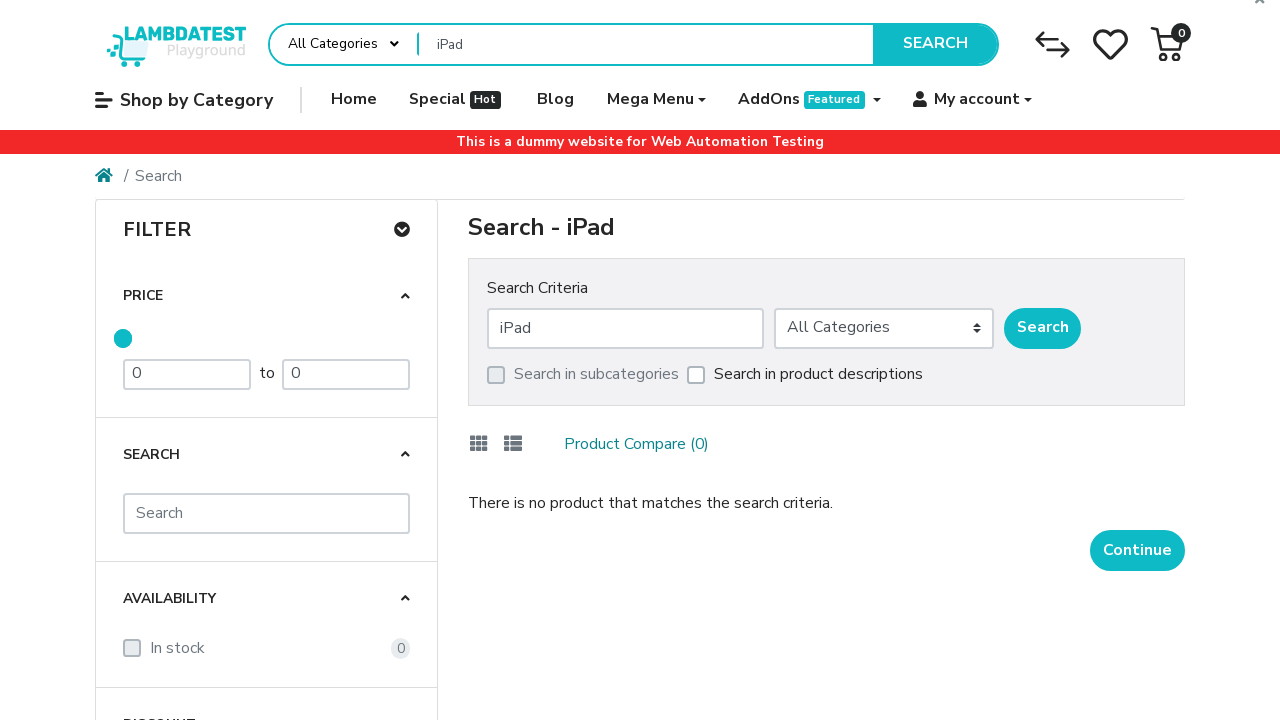

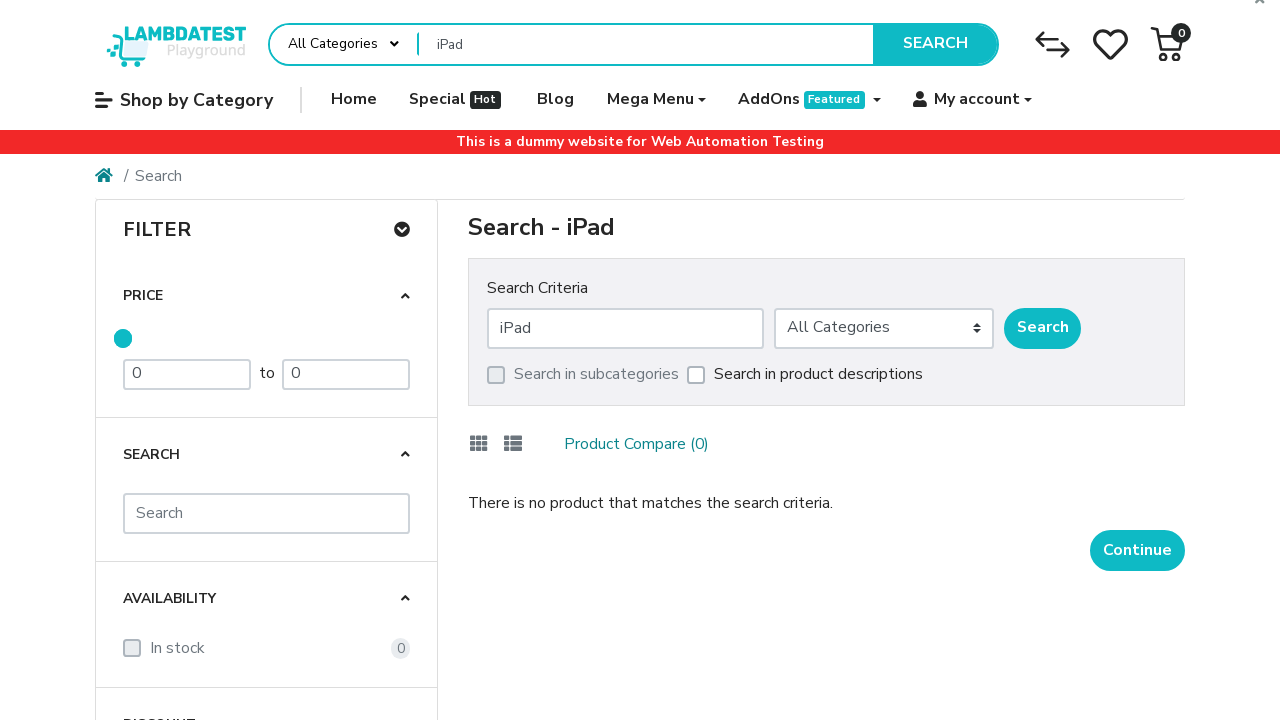